Tests multiple window handling by opening new tabs, switching to a Basic Controls page, filling out a registration form, validating the success message, then switching to an alerts demo page and clicking an alert button.

Starting URL: https://www.hyrtutorials.com/p/window-handles-practice.html

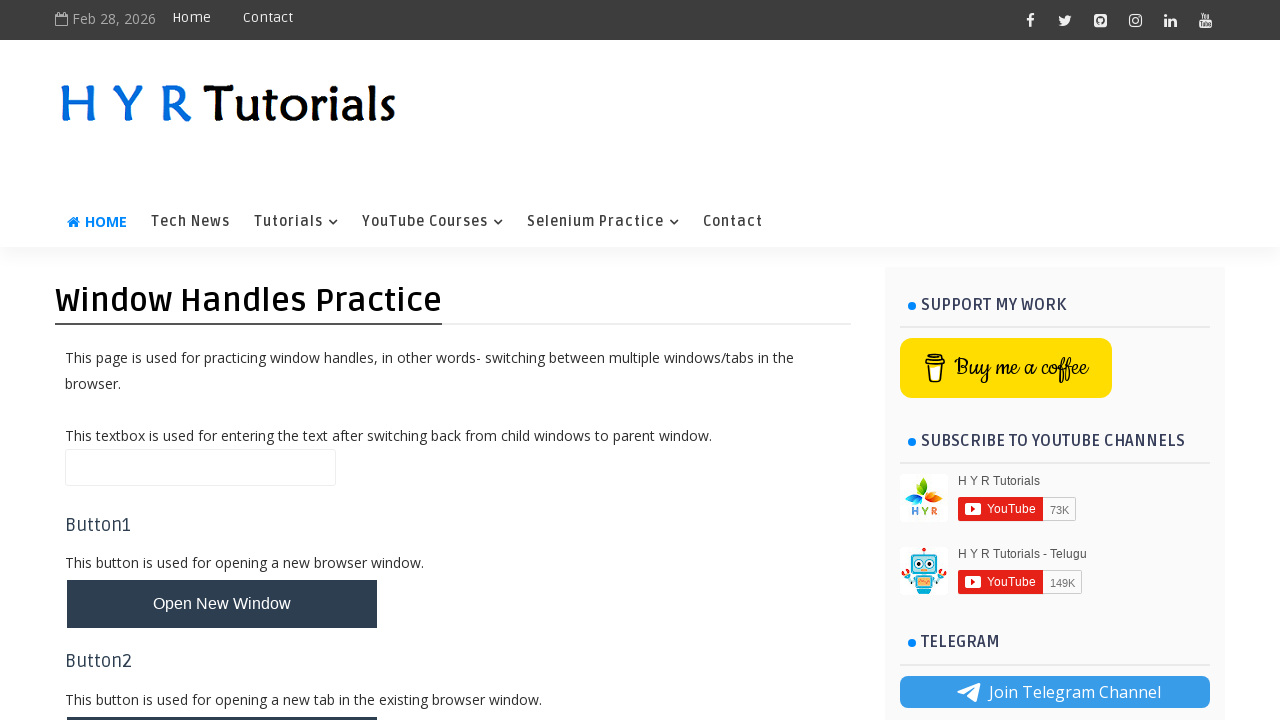

Located the button to open multiple tabs
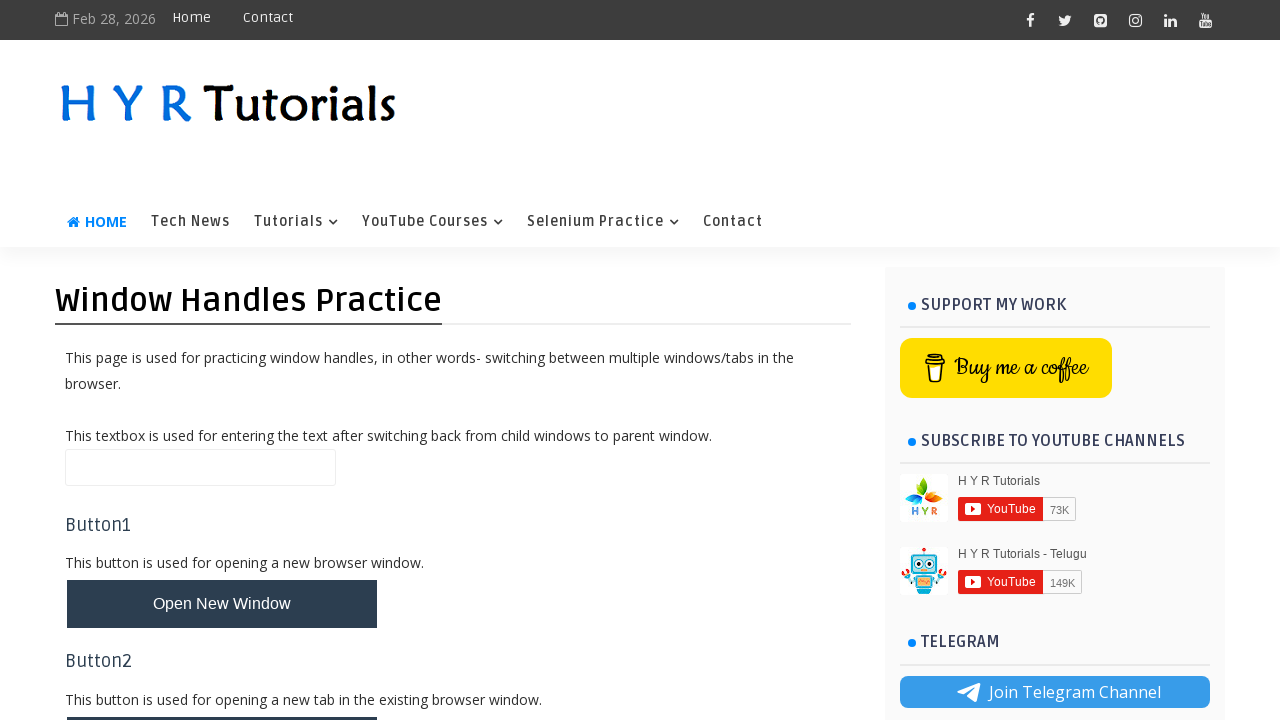

Scrolled the new tabs button into view
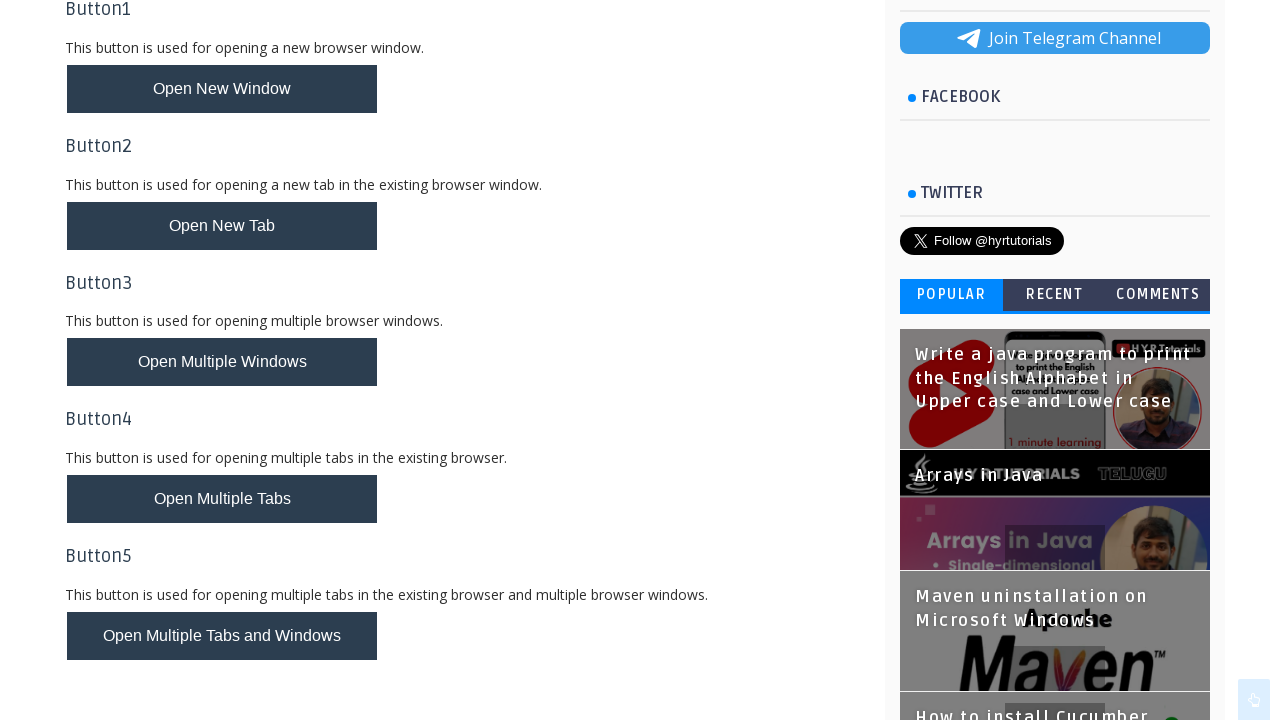

Clicked the button to open multiple new tabs at (222, 499) on #newTabsBtn
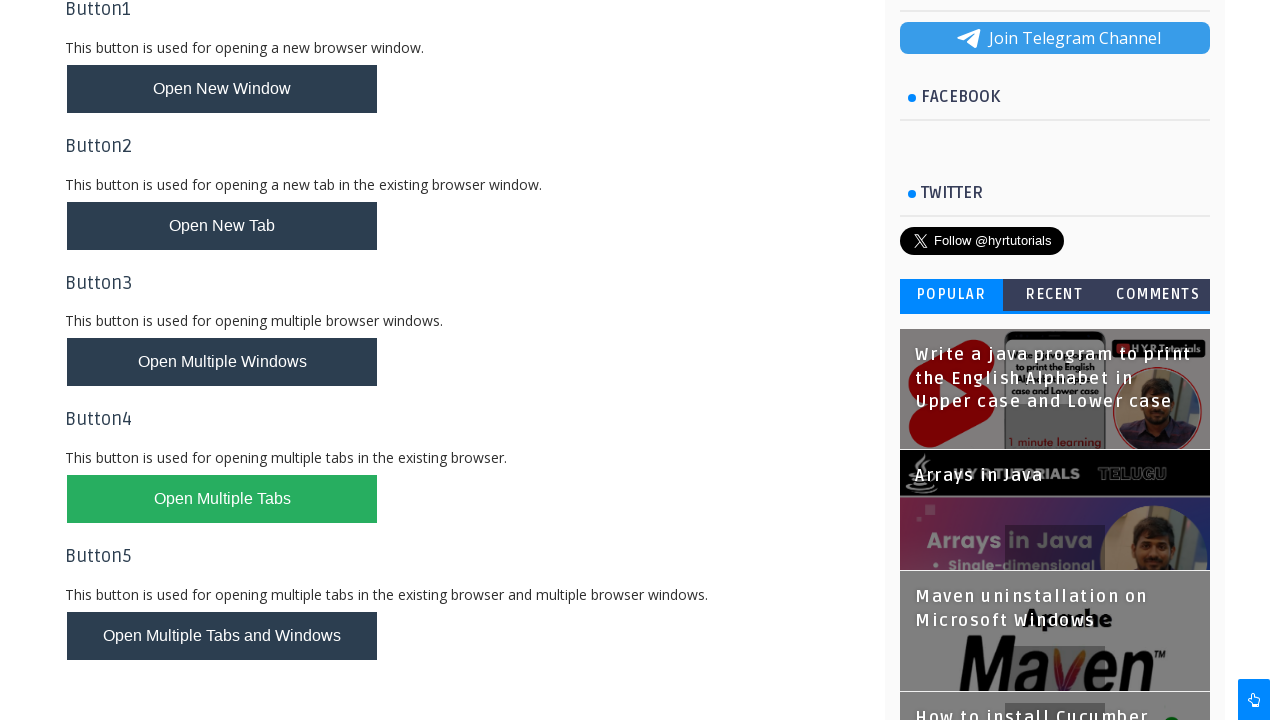

Waited 1000ms for new tabs to open
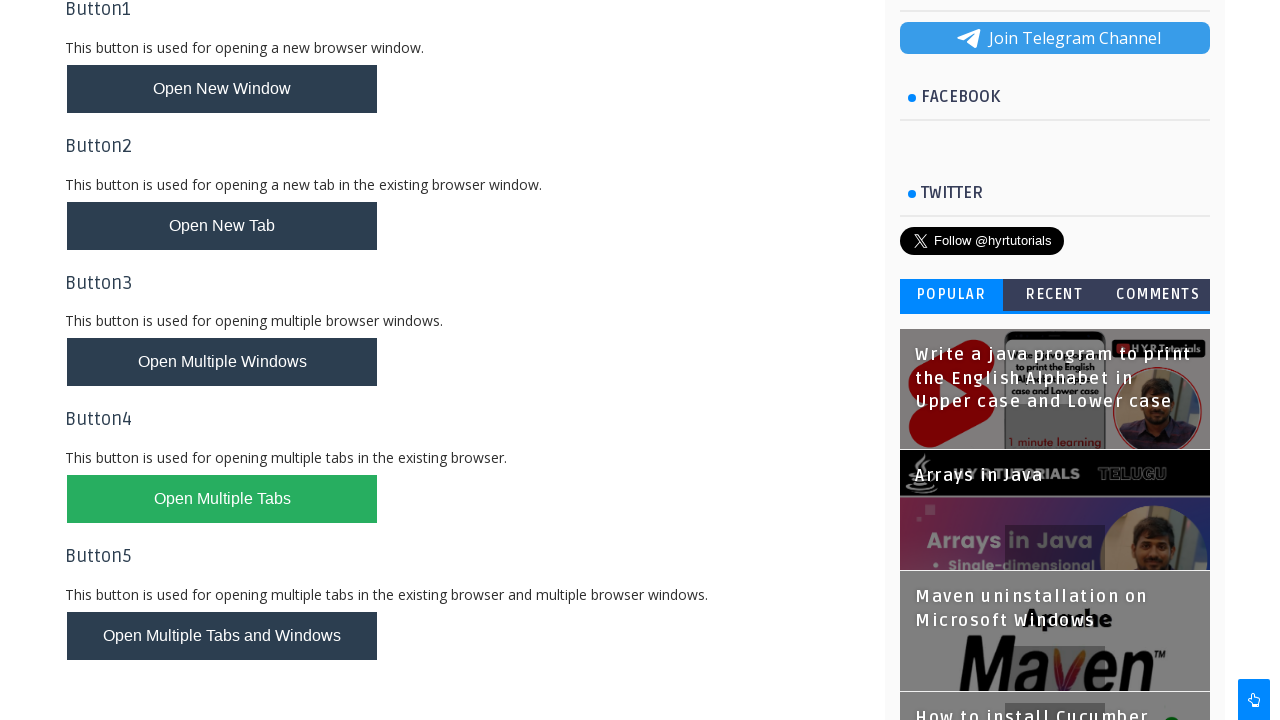

Retrieved all open pages from context
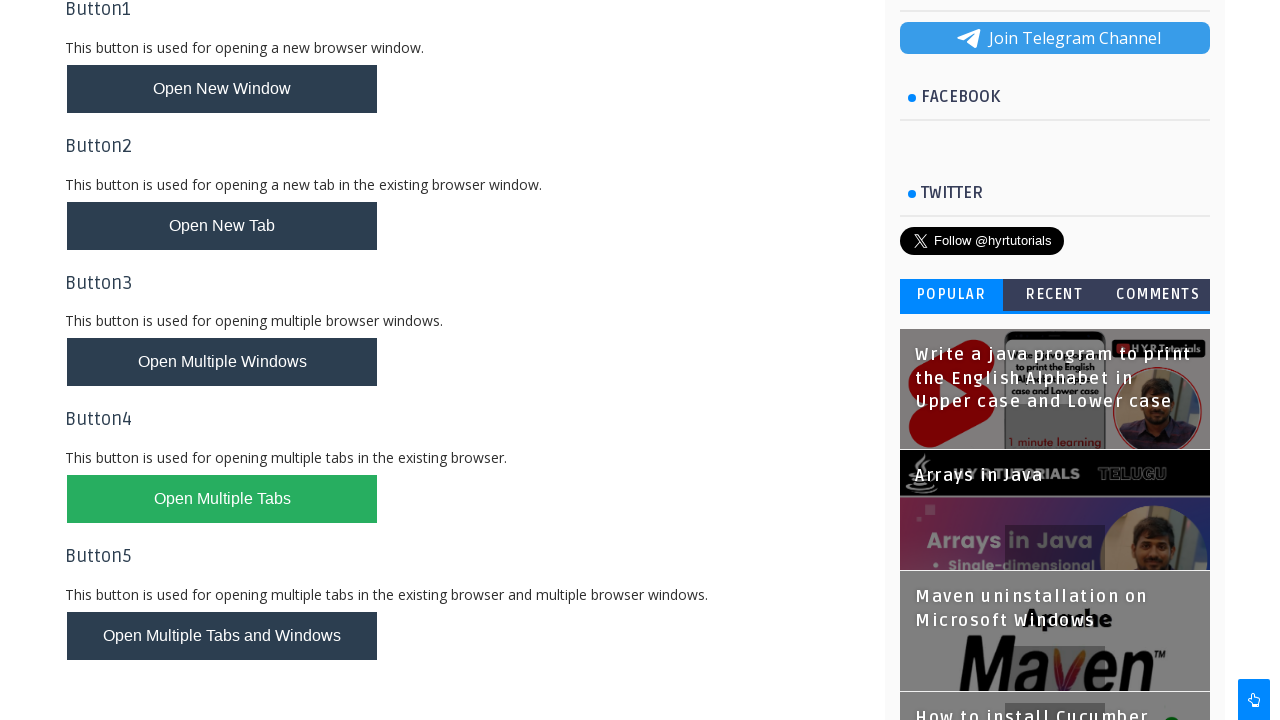

Found and switched to the Basic Controls page
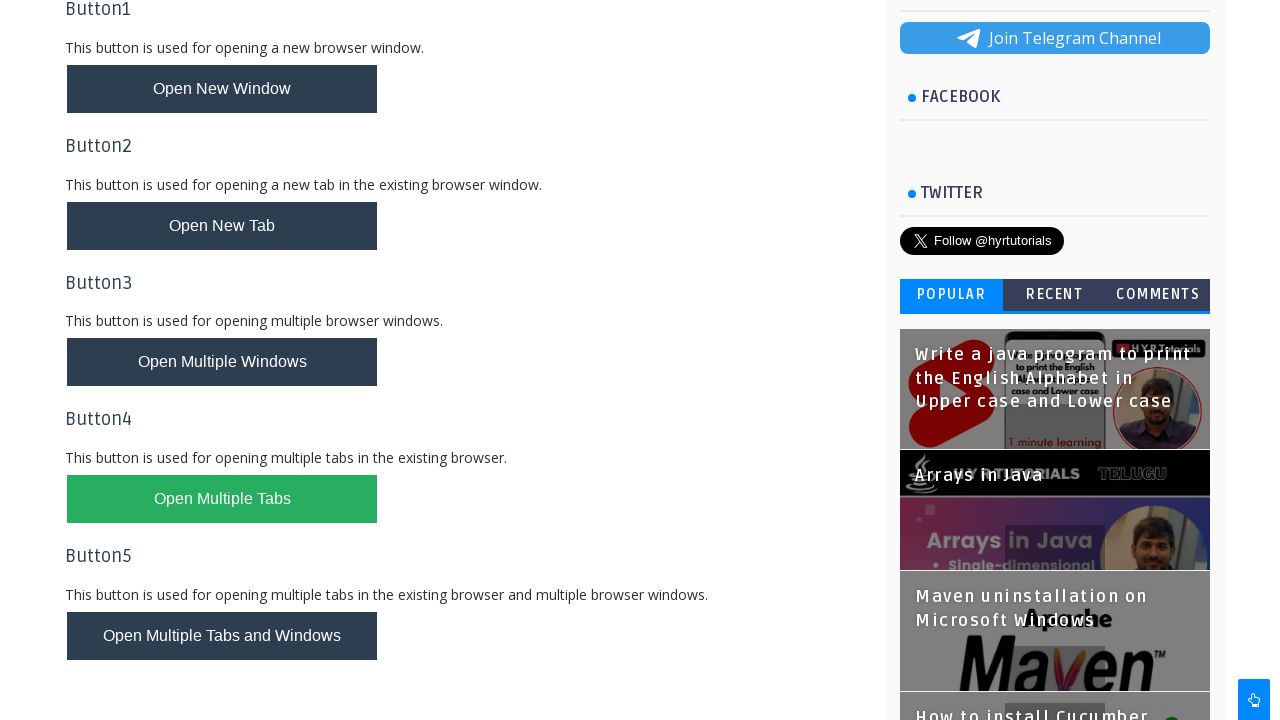

Located the page header element on Basic Controls page
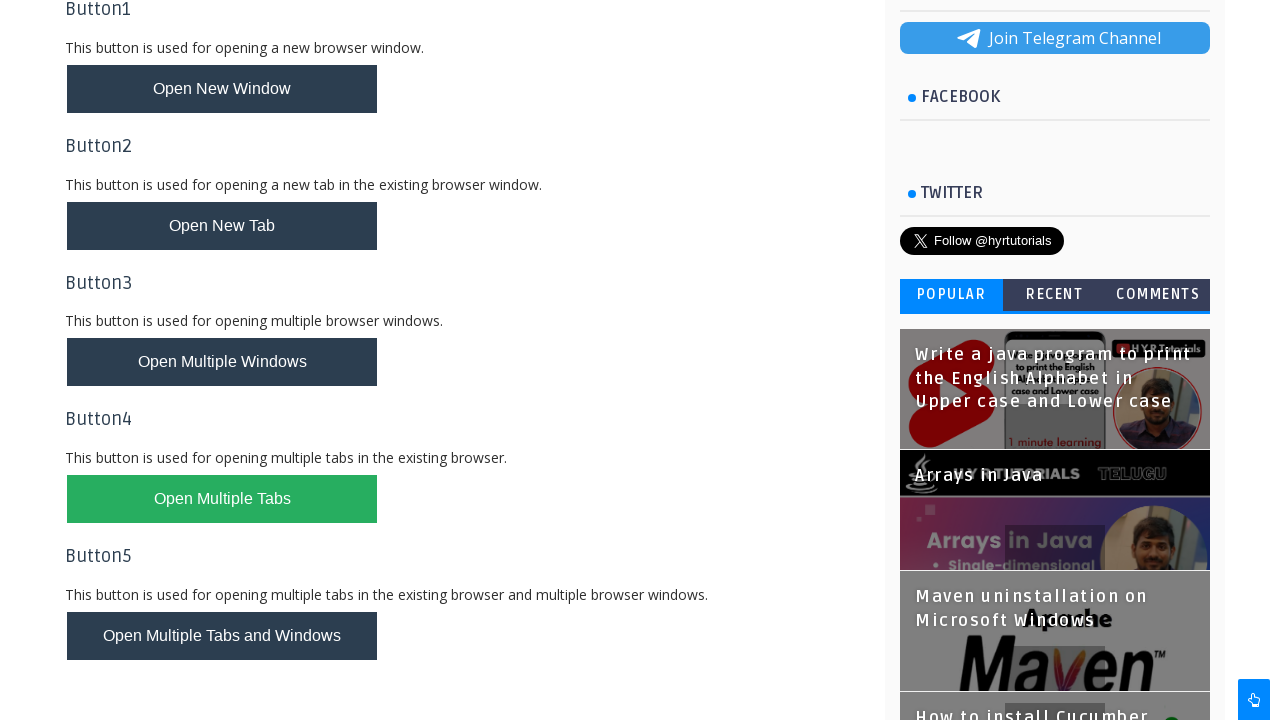

Waited for the page header to be visible
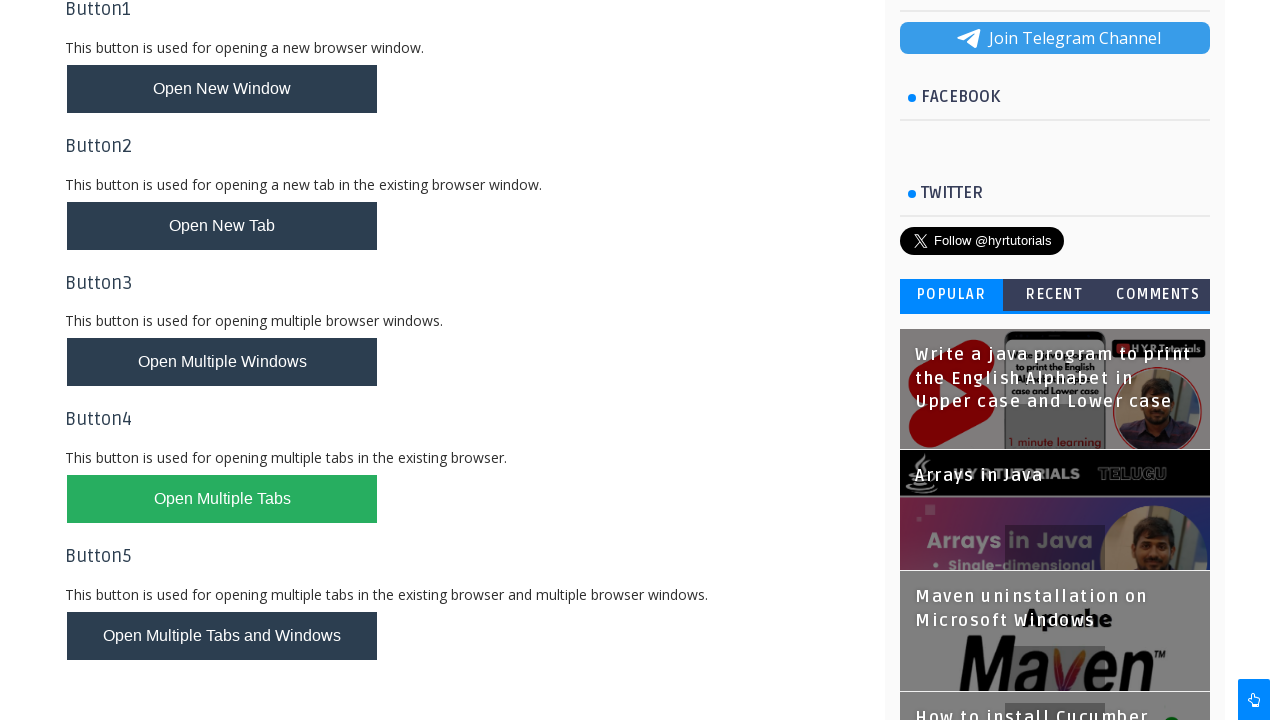

Validated that page header text is 'Basic Controls'
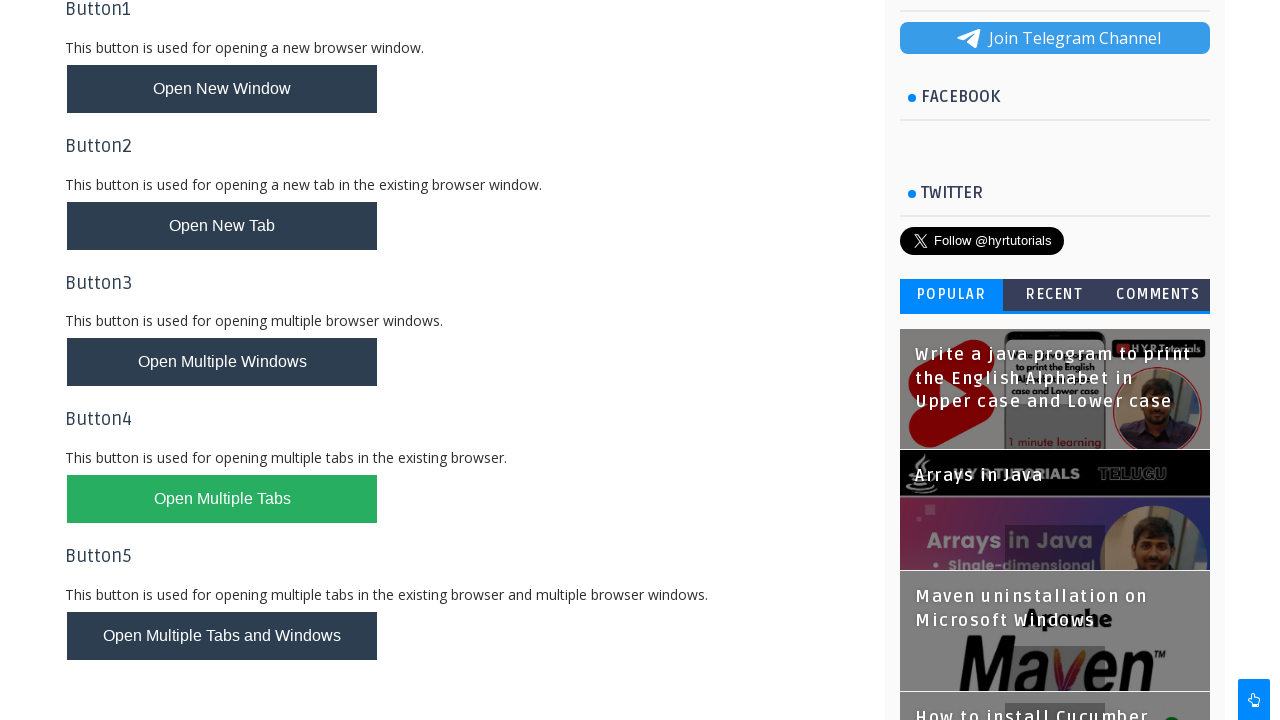

Located the register button
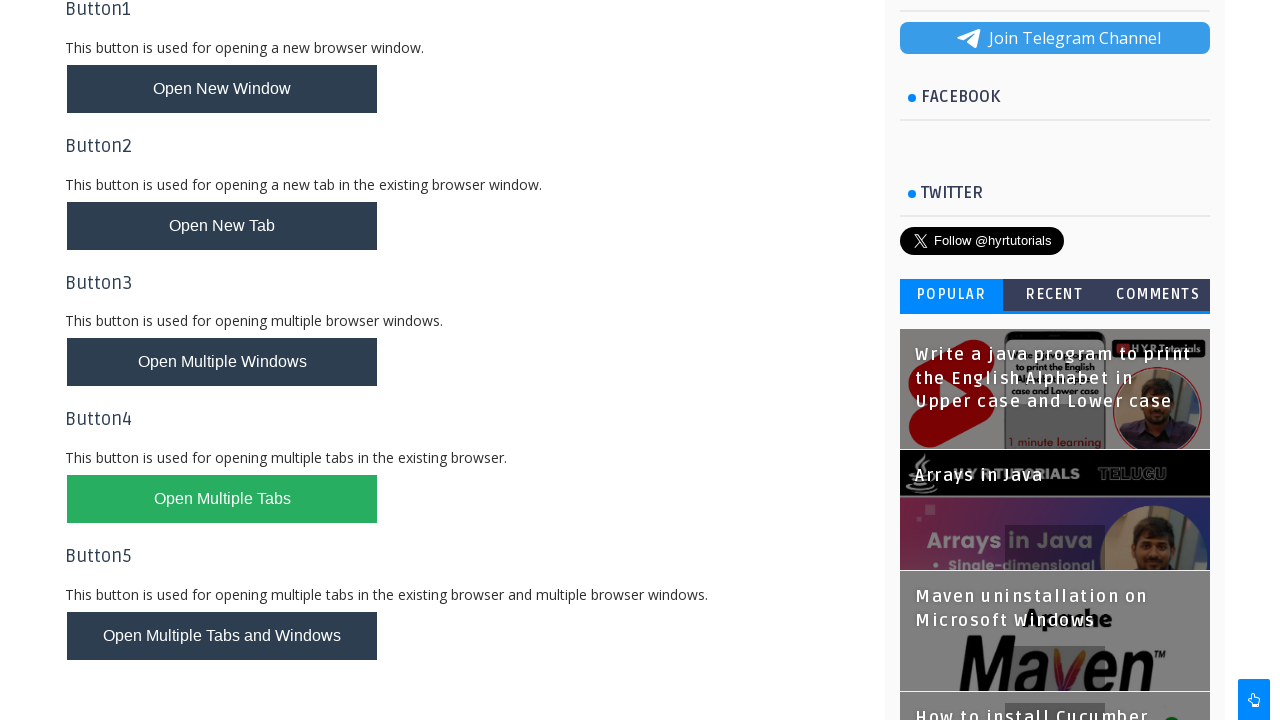

Scrolled the register button into view
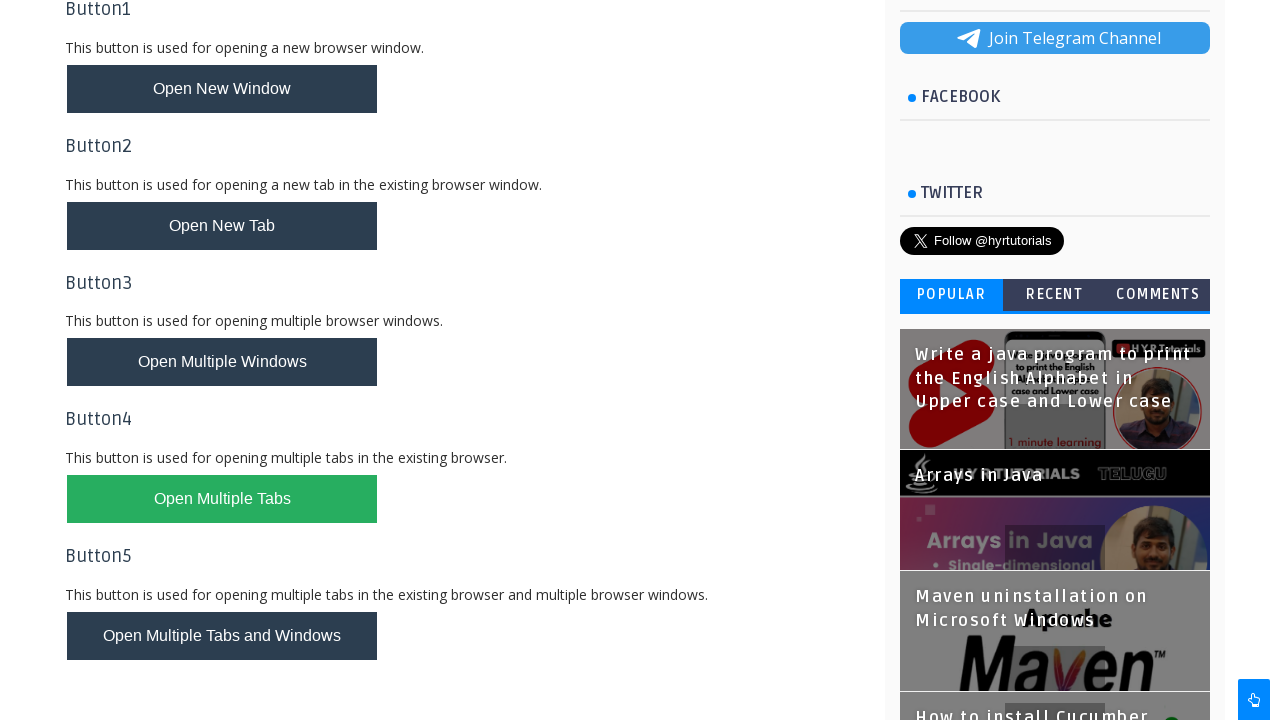

Filled first name field with 'Ahmetiyo' on #firstName
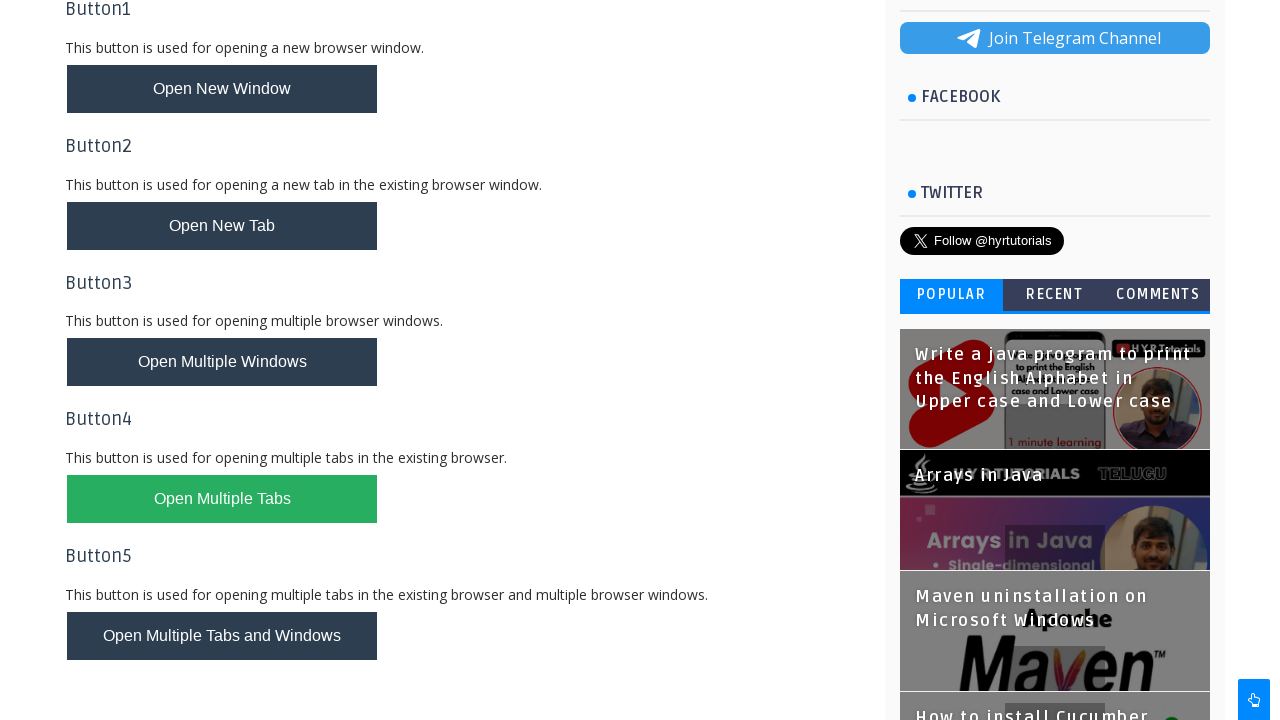

Filled last name field with 'Baldir' on #lastName
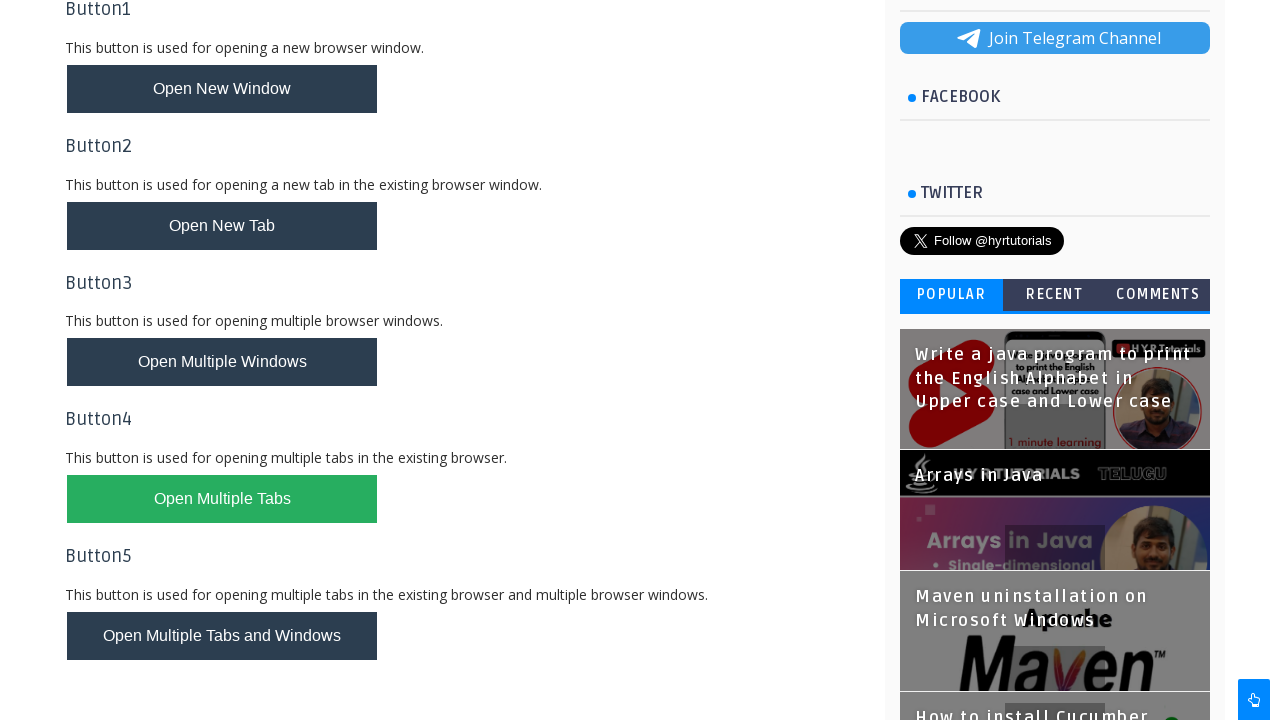

Clicked the female radio button at (286, 426) on #femalerb
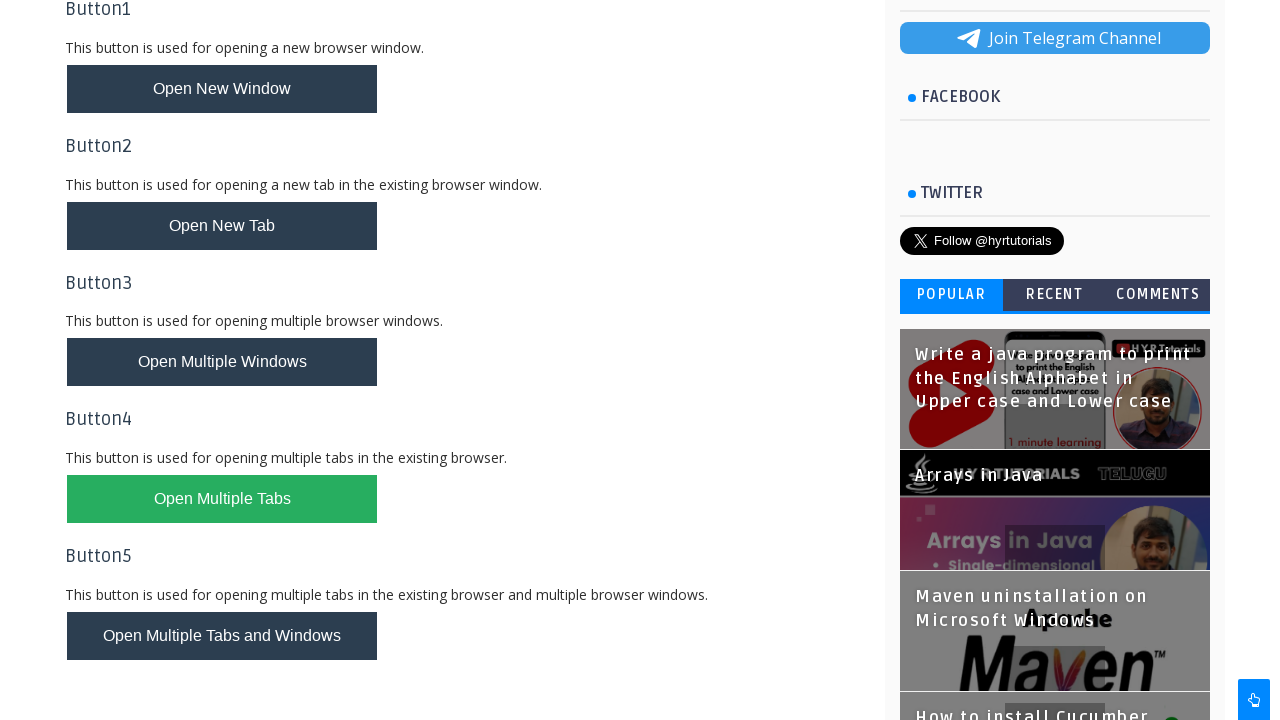

Clicked the English checkbox at (216, 478) on #englishchbx
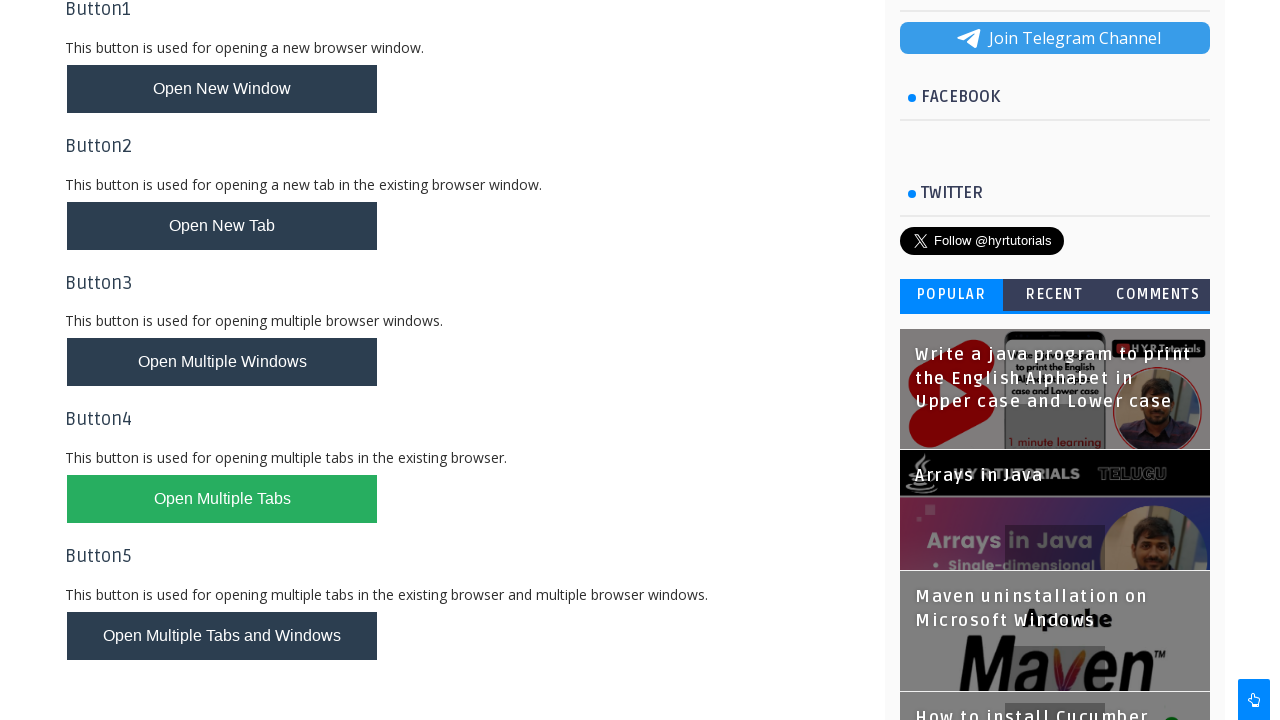

Filled email field with 'Baldir@gmail.com' on input#email
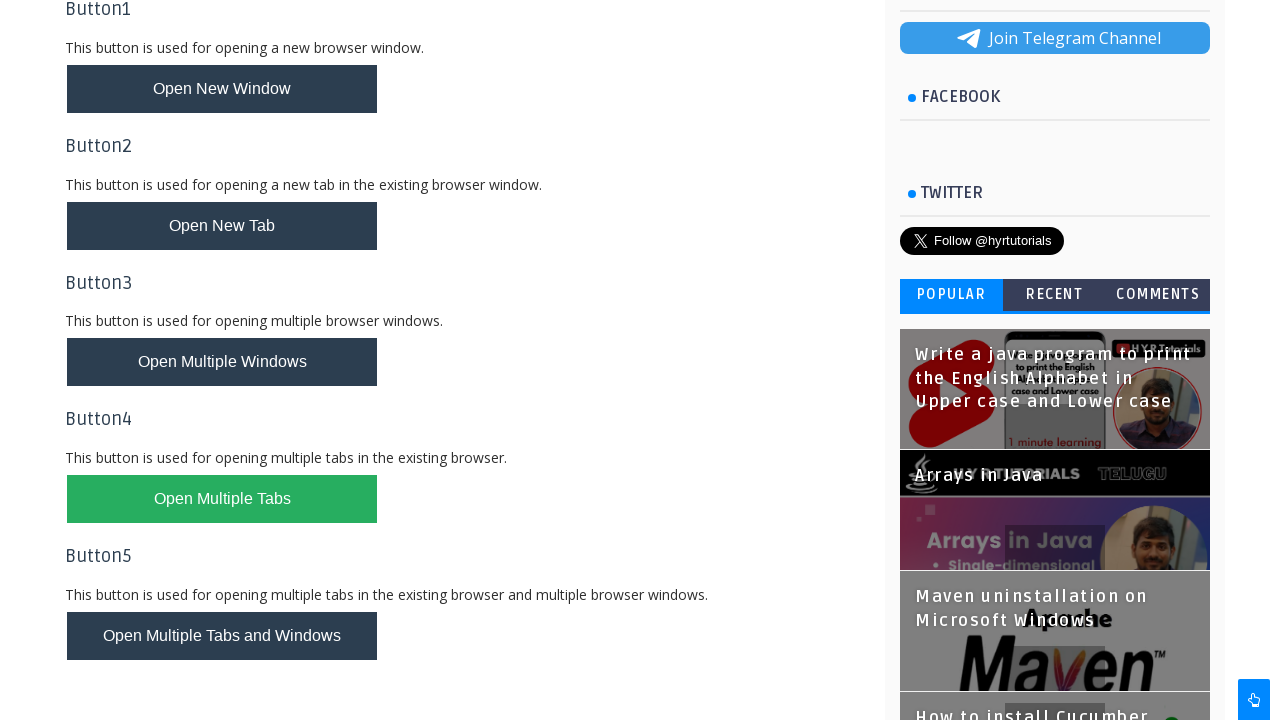

Filled password field with '1234567' on input#password
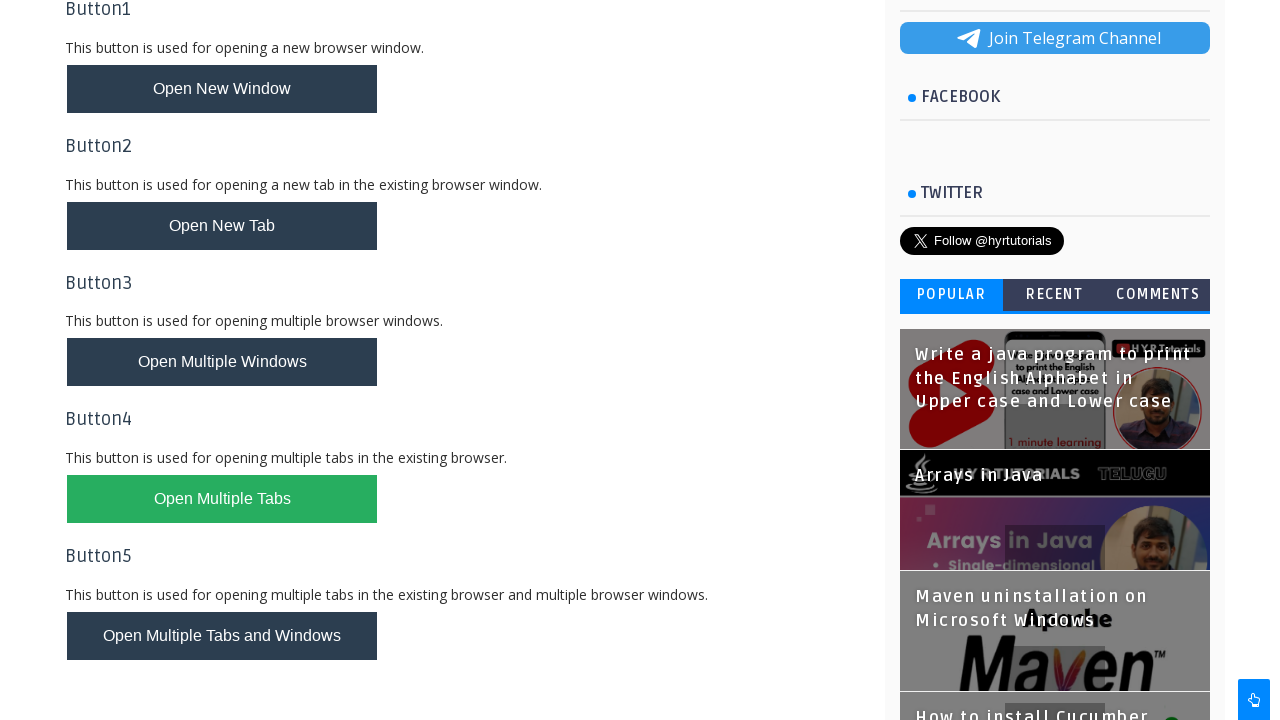

Clicked the register button to submit the form at (266, 626) on #registerbtn
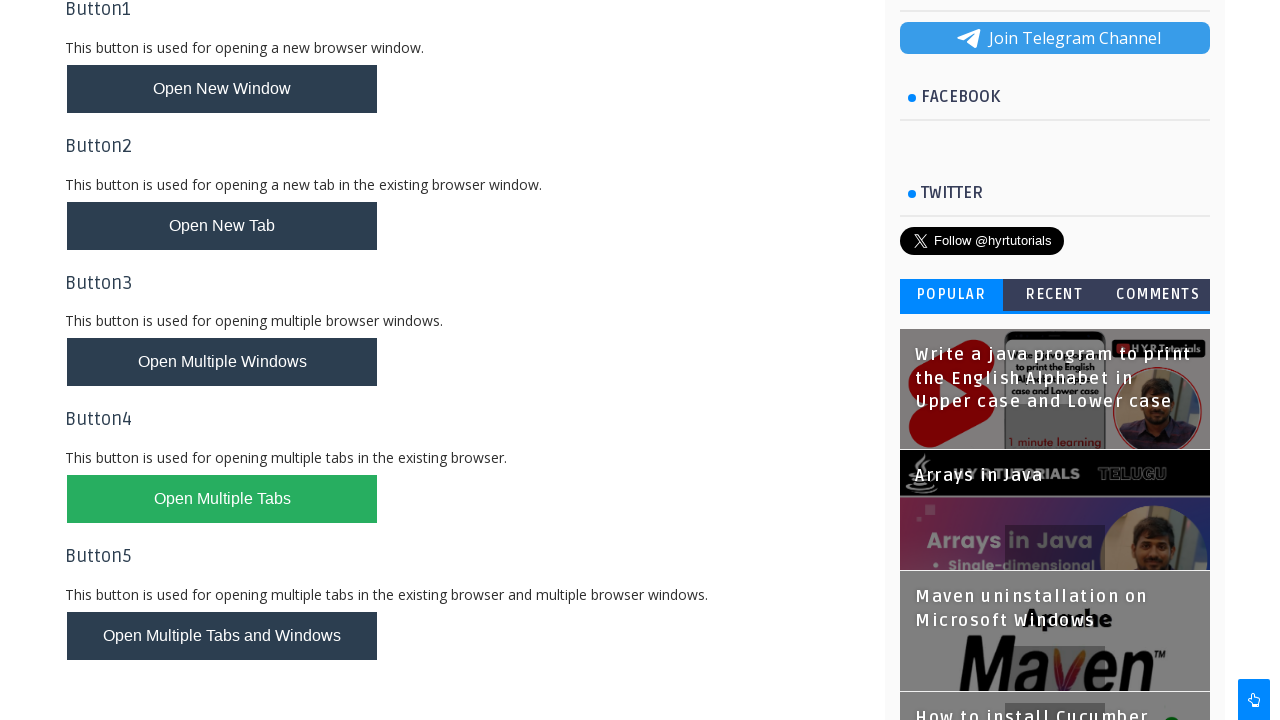

Located the success message element
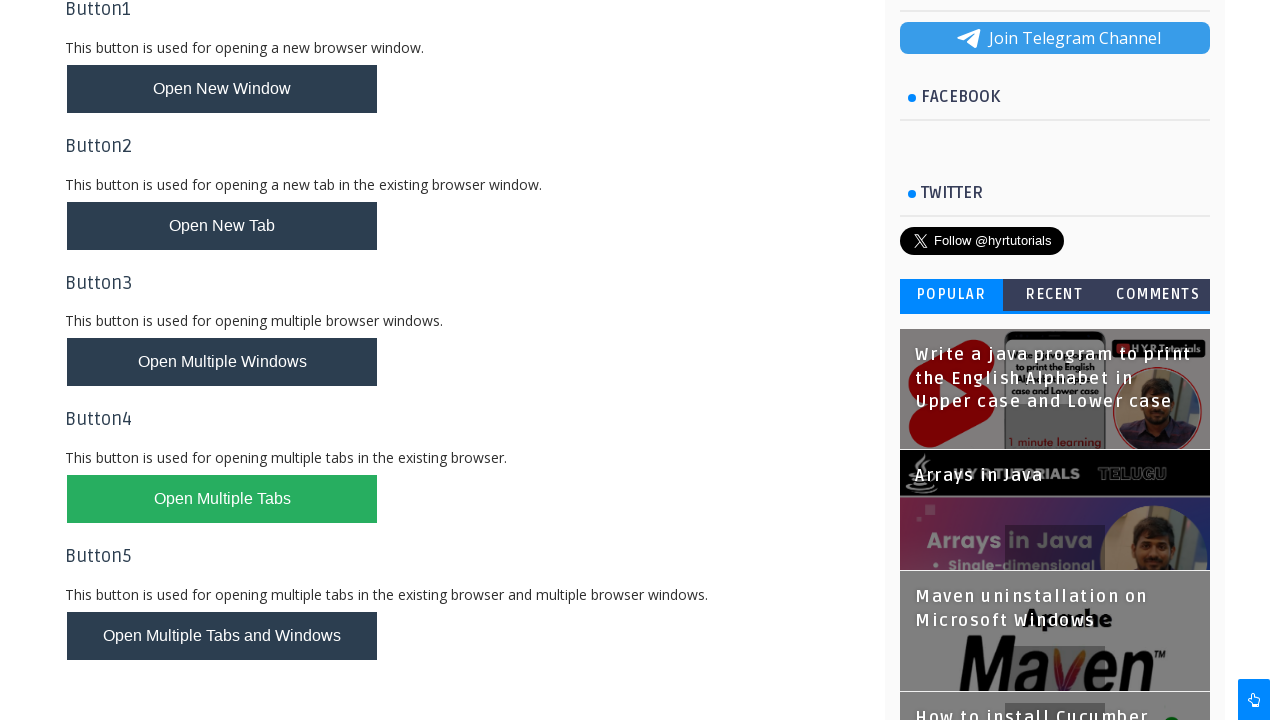

Waited for the success message to be visible
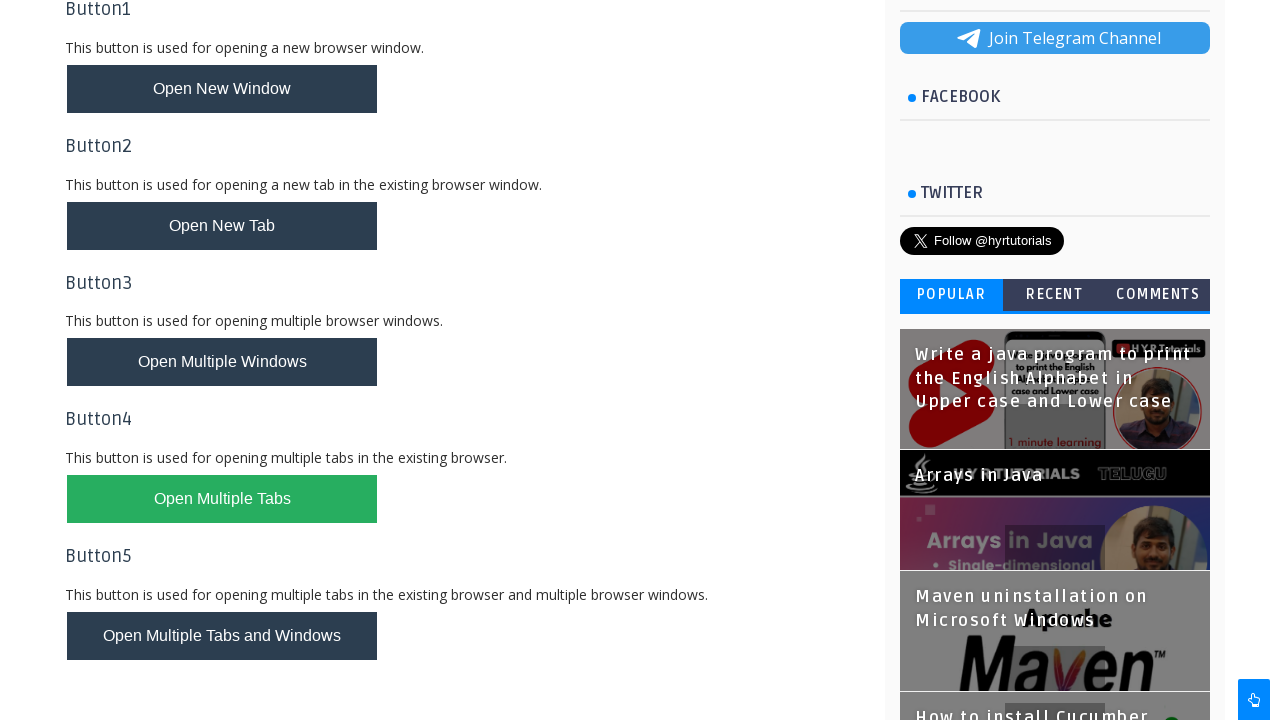

Validated that success message contains 'Registration is Successful'
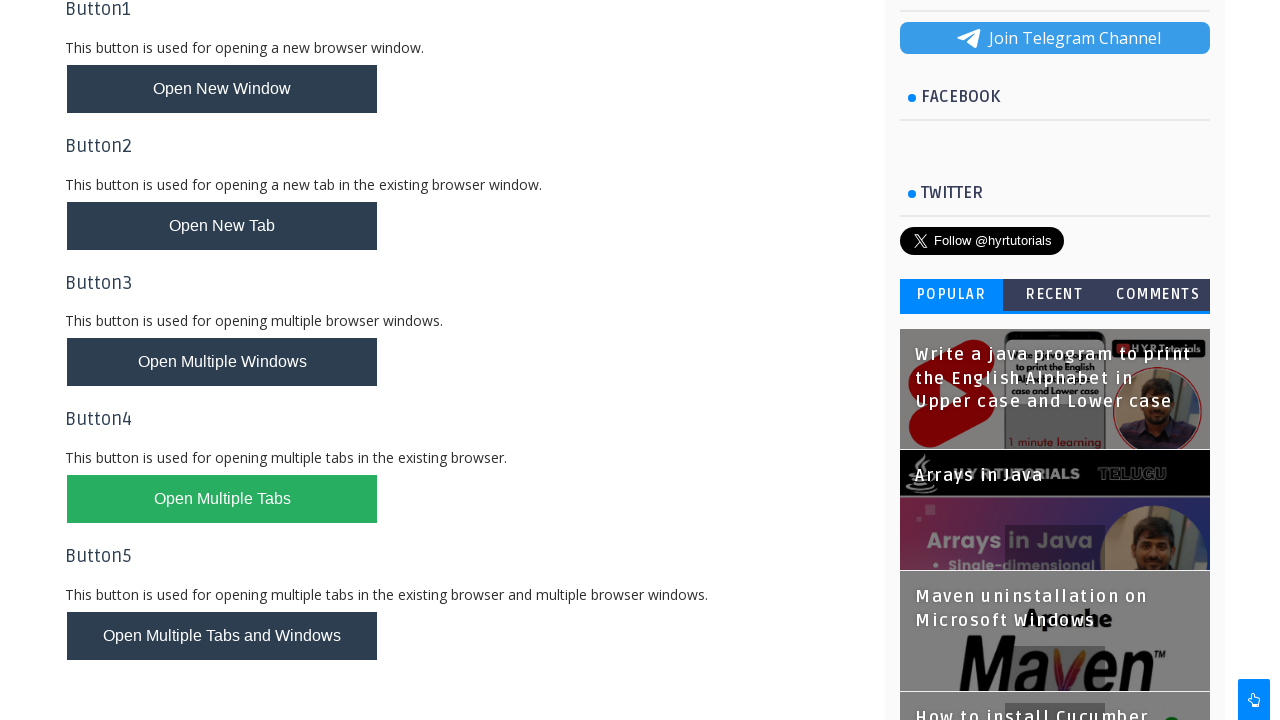

Found and switched to the AlertsDemo page
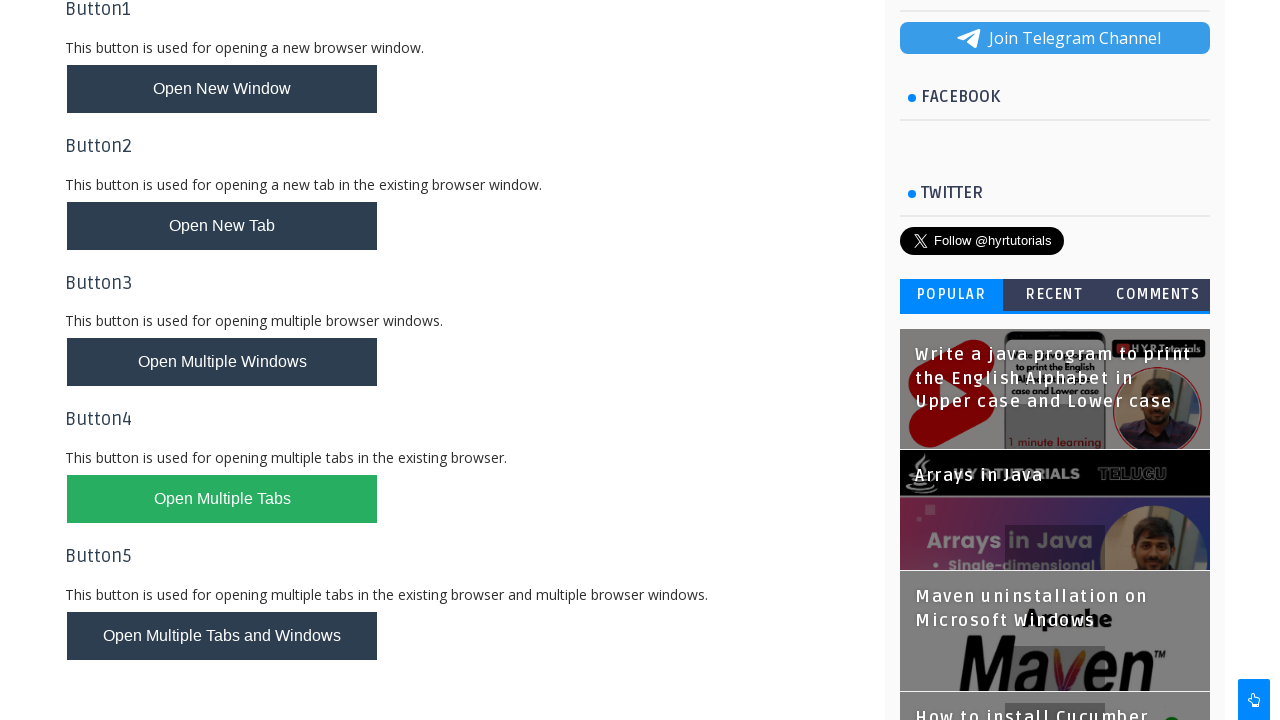

Clicked the alert box button on AlertsDemo page at (114, 494) on #alertBox
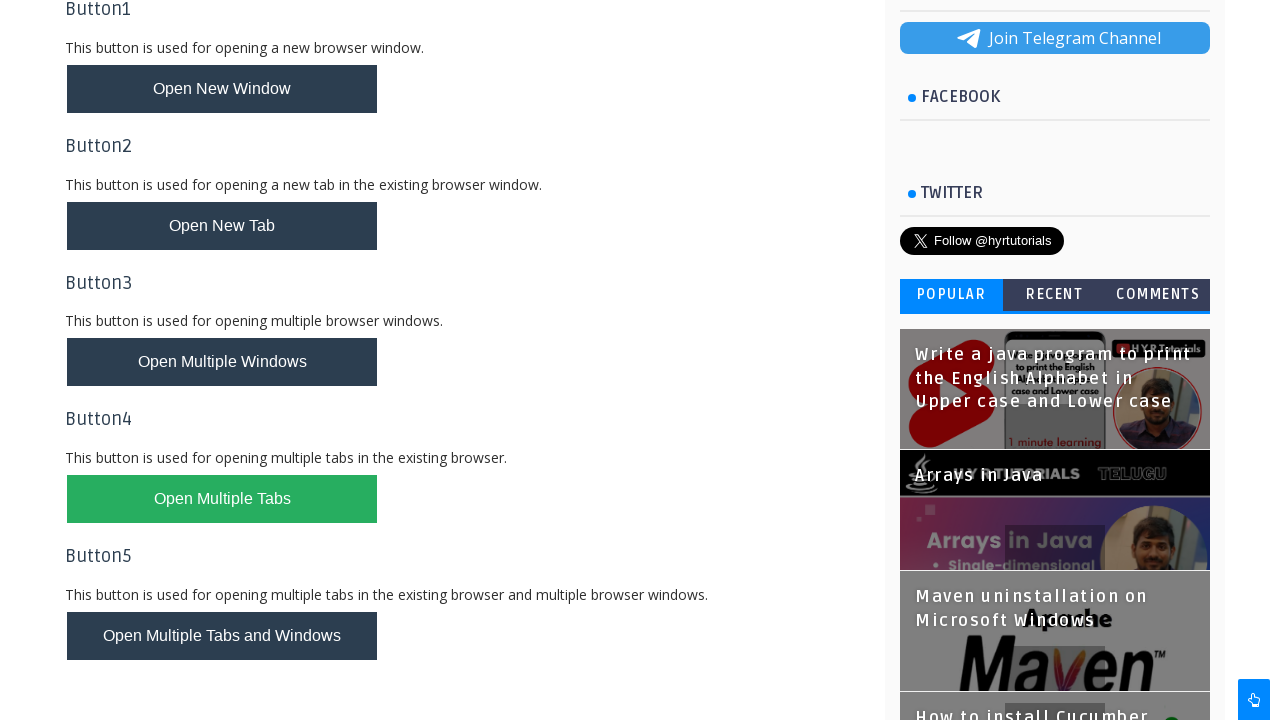

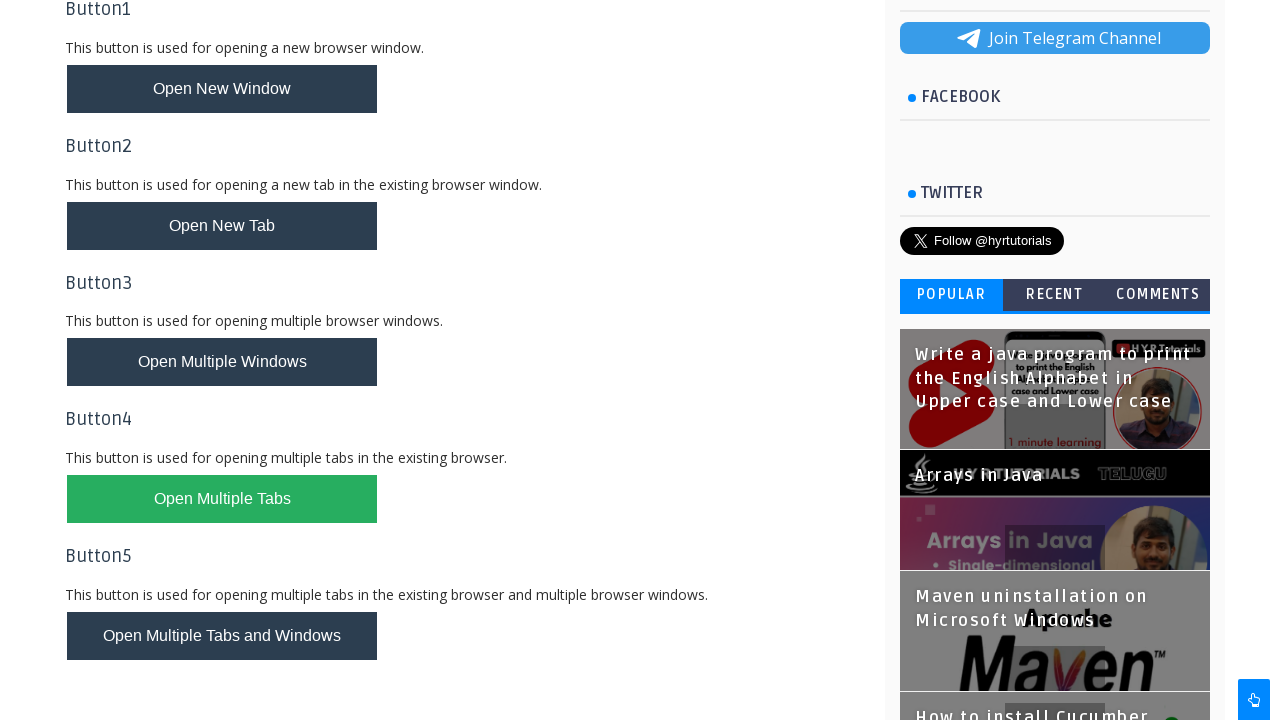